Navigates to the Challenging DOM page and verifies the page title and description text are displayed correctly

Starting URL: https://the-internet.herokuapp.com/

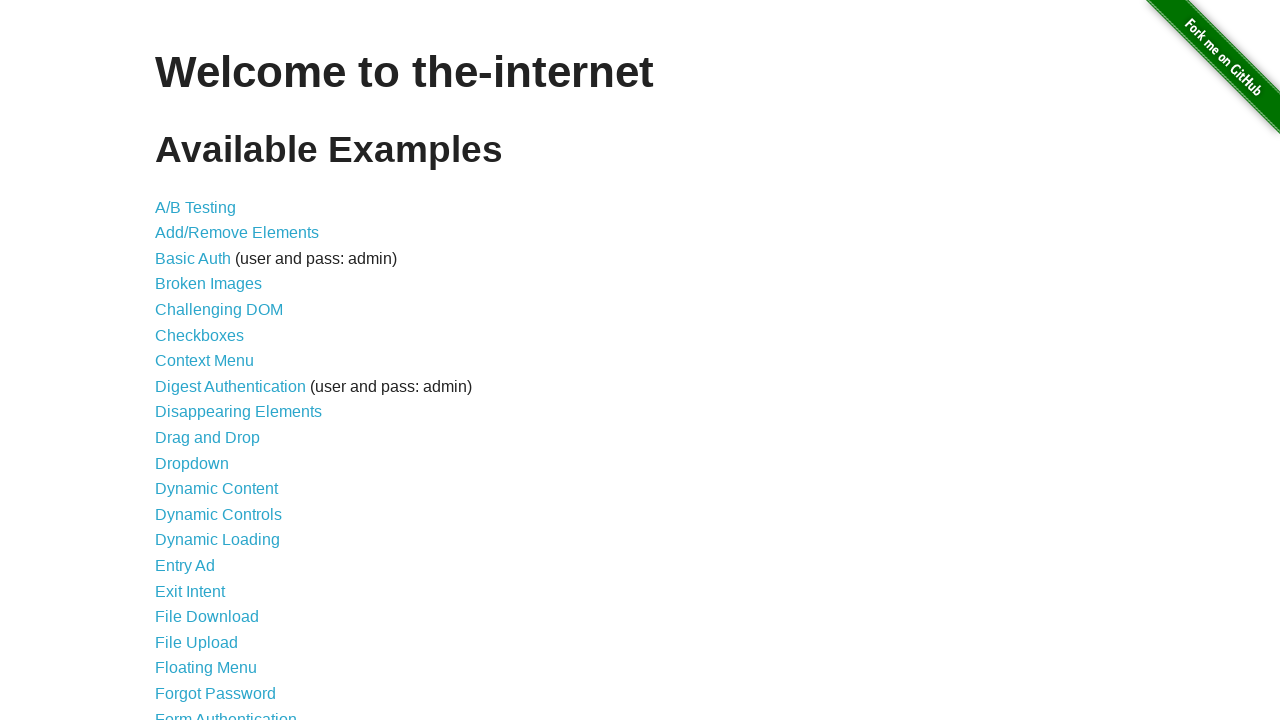

Clicked on Challenging DOM link at (219, 310) on xpath=//a[normalize-space()='Challenging DOM']
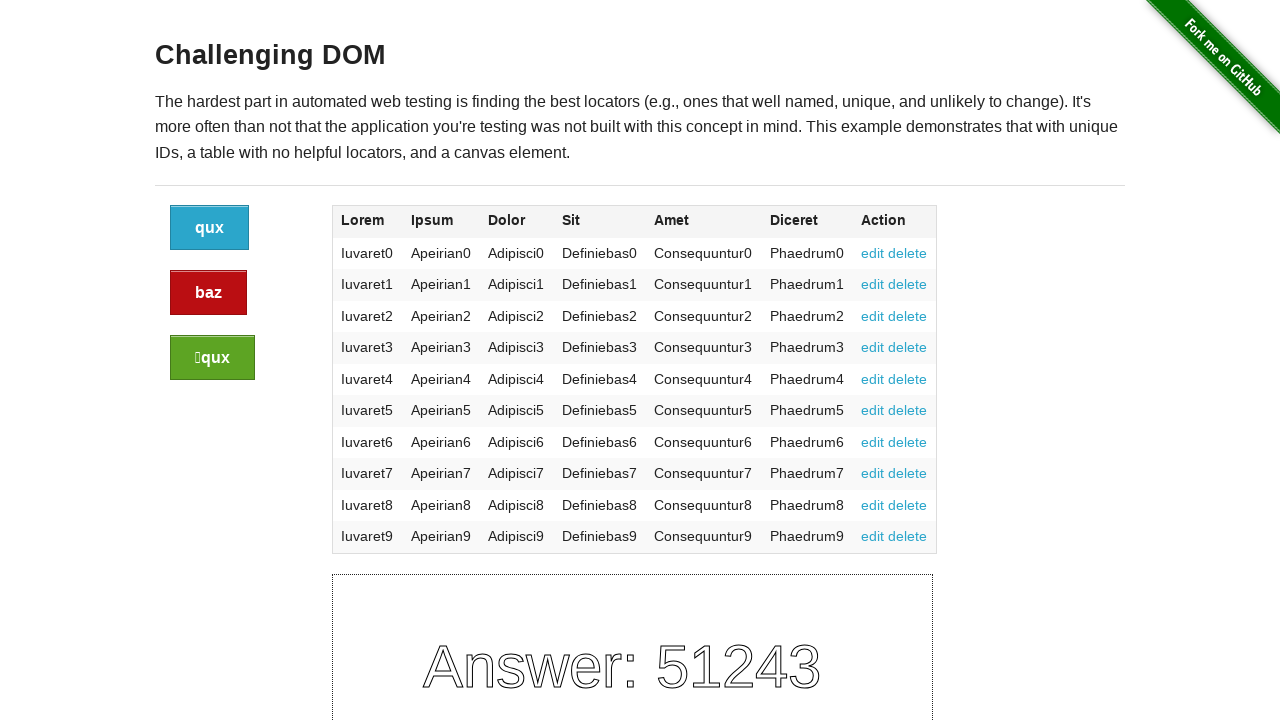

Page heading (h3) loaded
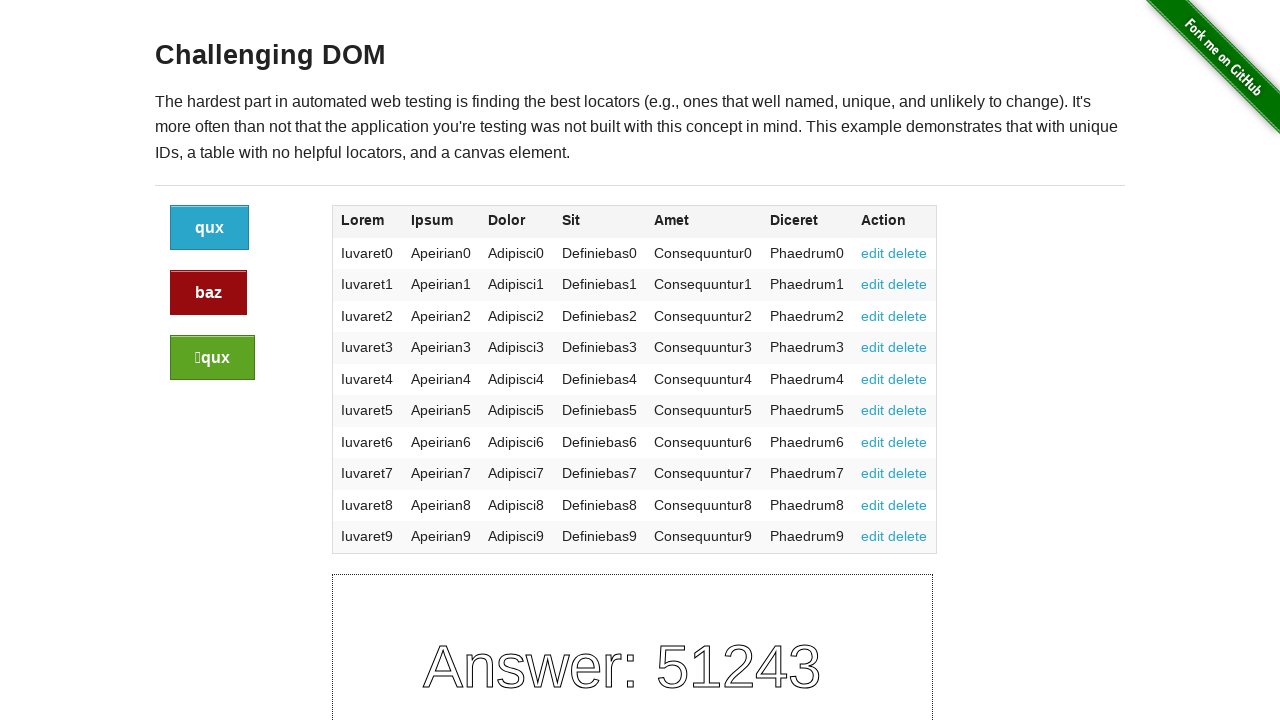

Located h3 heading element
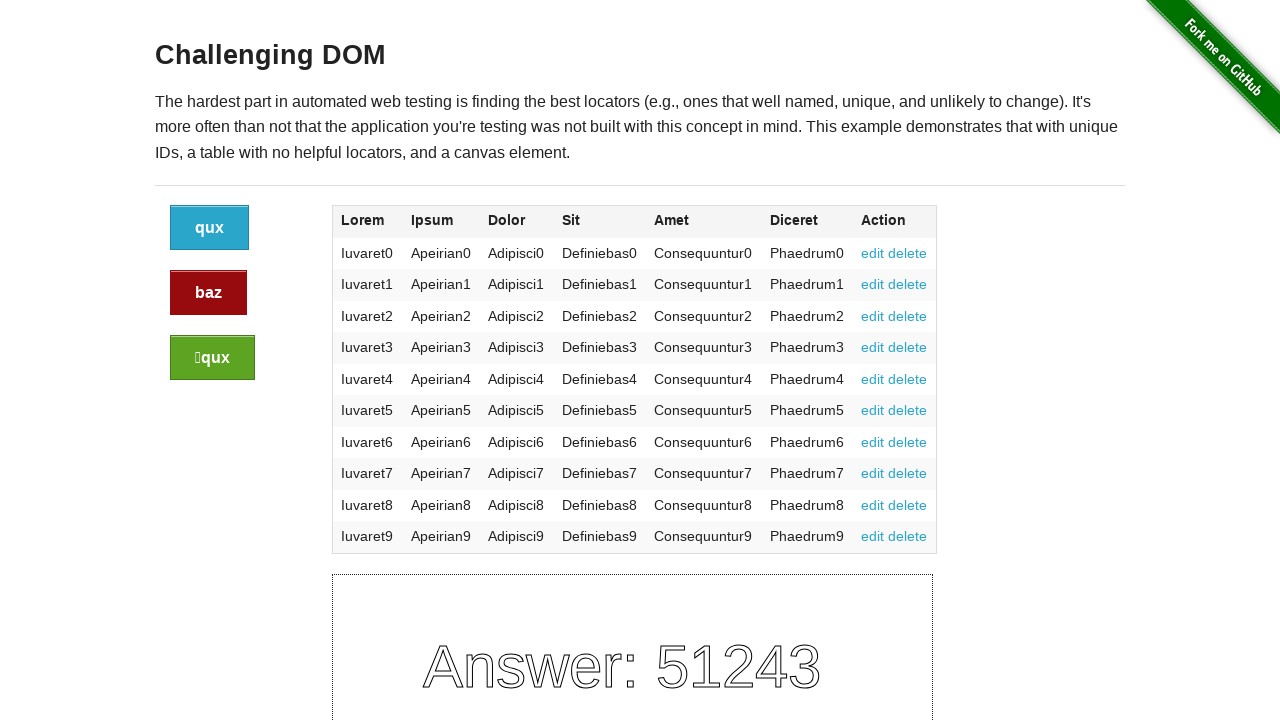

Heading element is ready for interaction
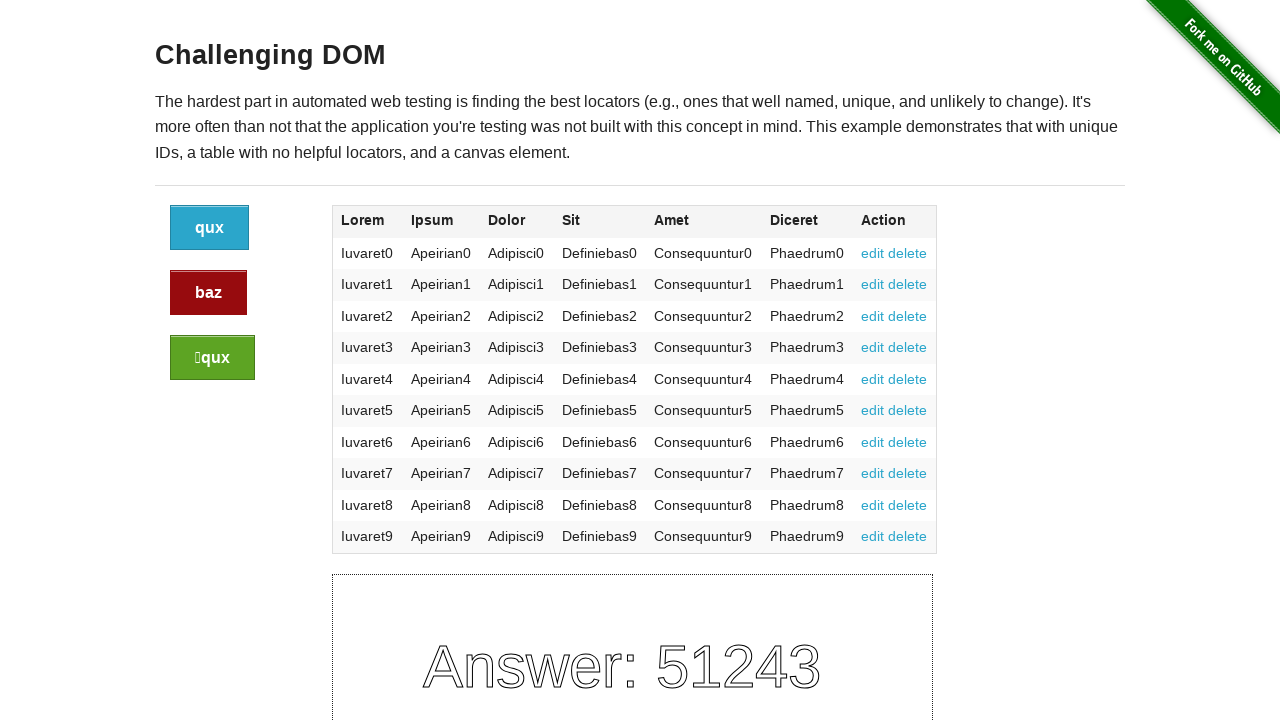

Located paragraph element
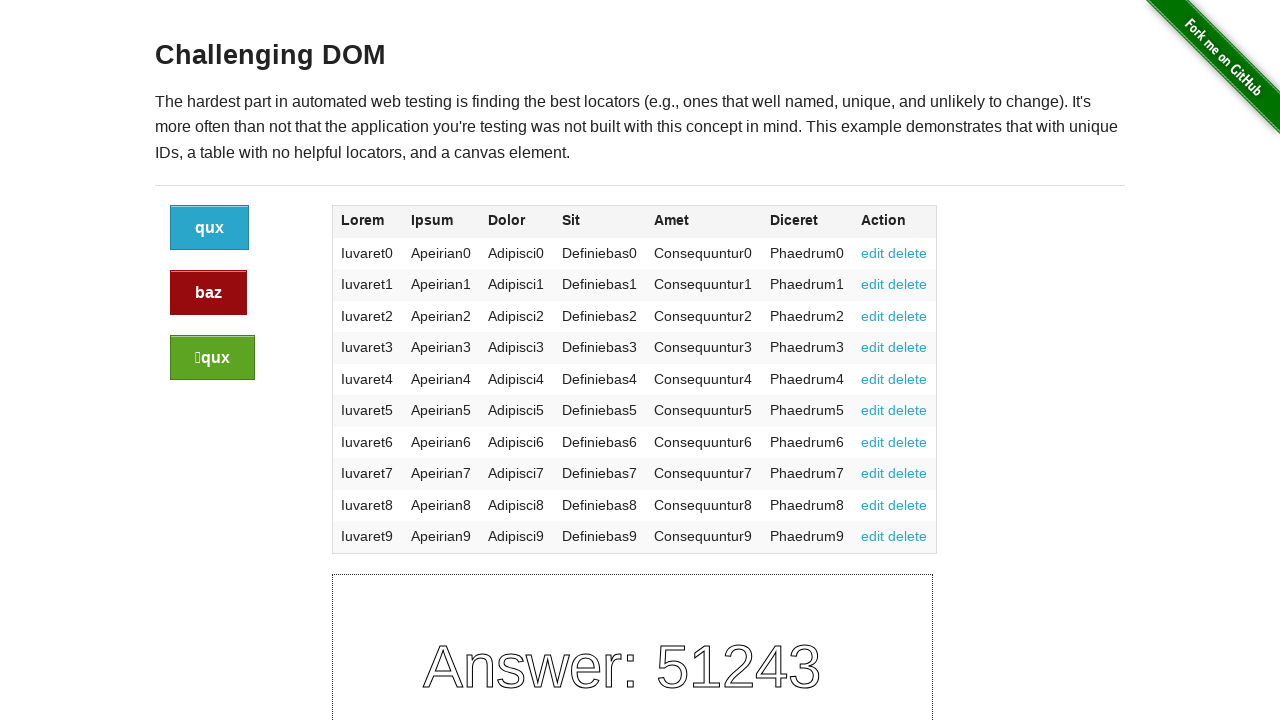

Paragraph element is ready for interaction
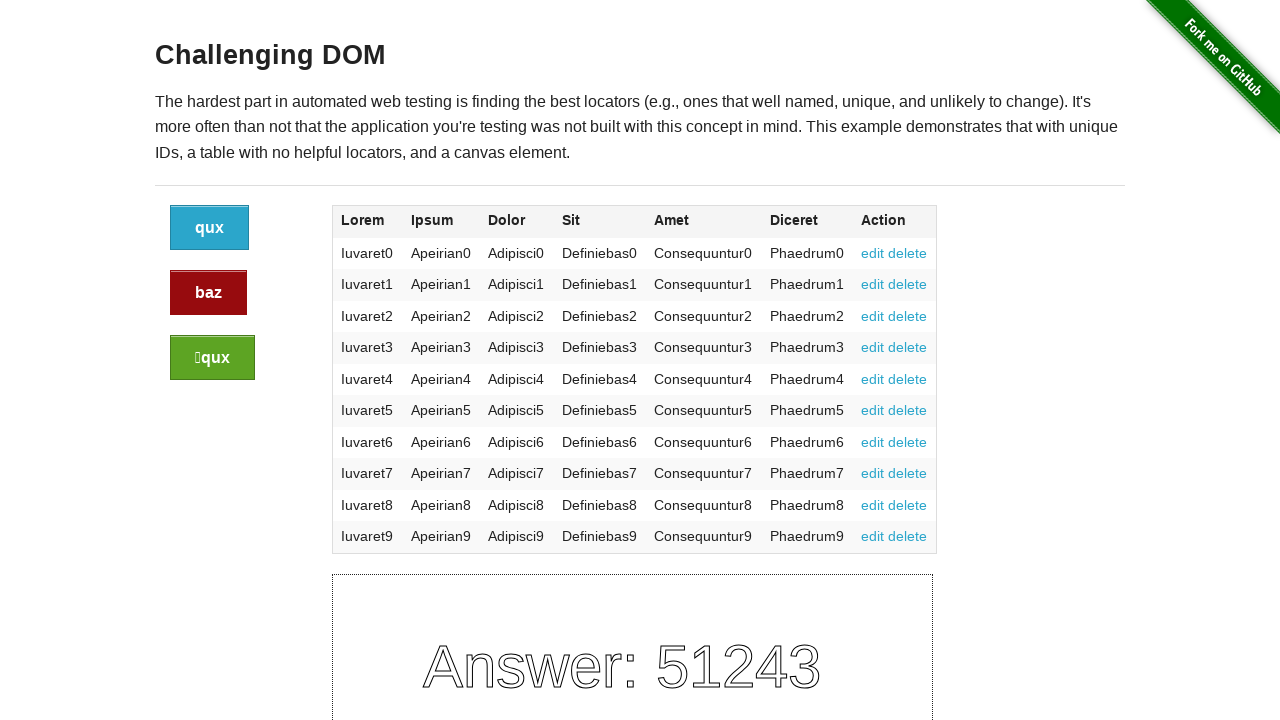

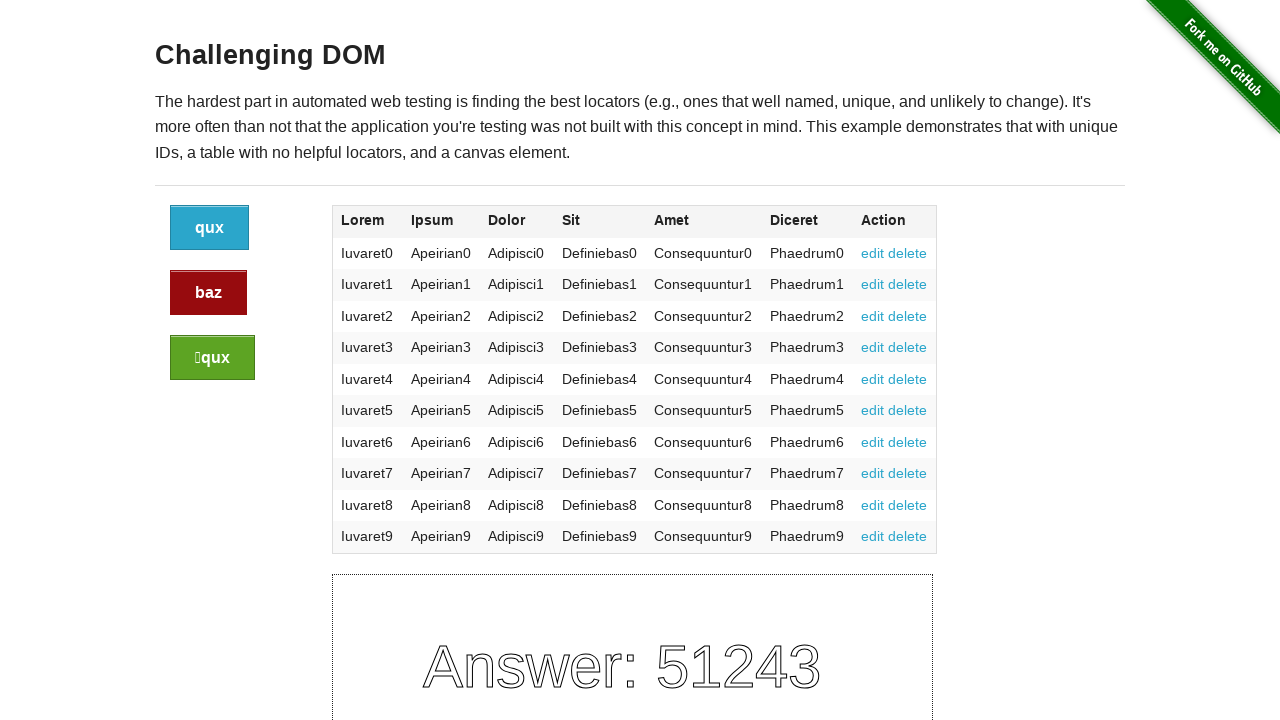